Tests the challenging DOM page by clicking on different button types (default, alert, and success buttons)

Starting URL: https://the-internet.herokuapp.com/

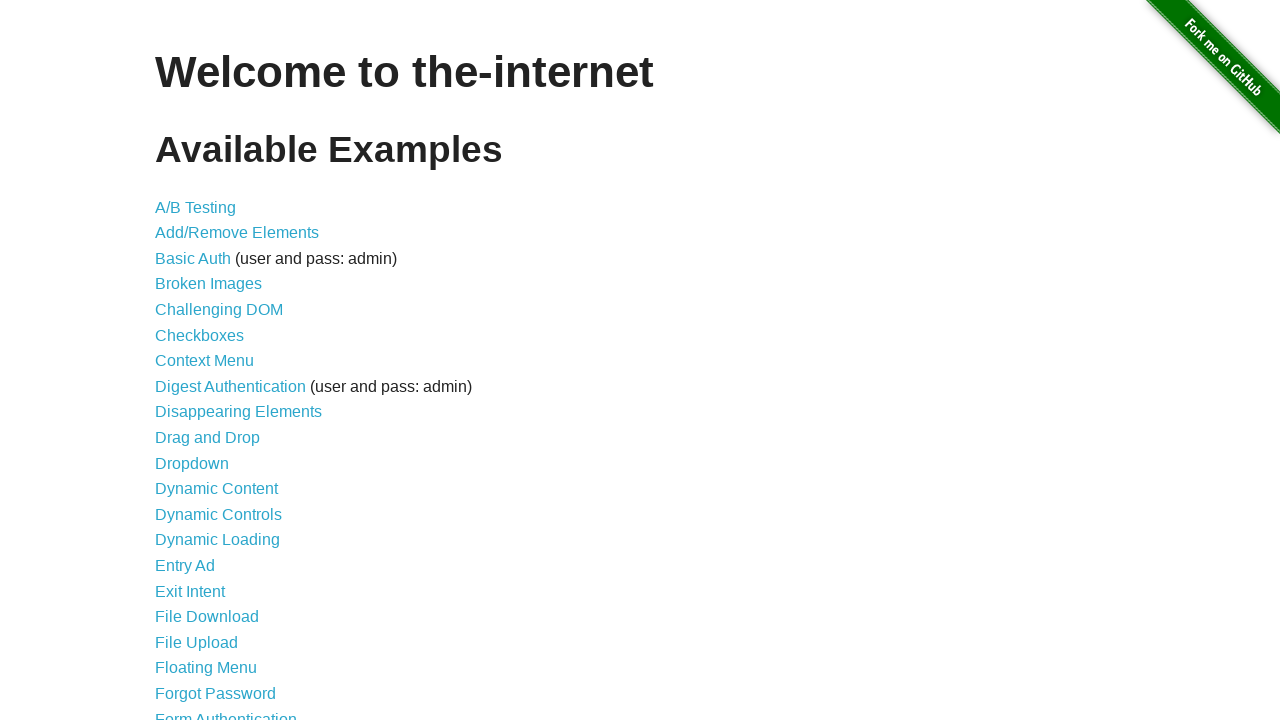

Clicked link to navigate to challenging DOM page at (219, 310) on a[href='/challenging_dom']
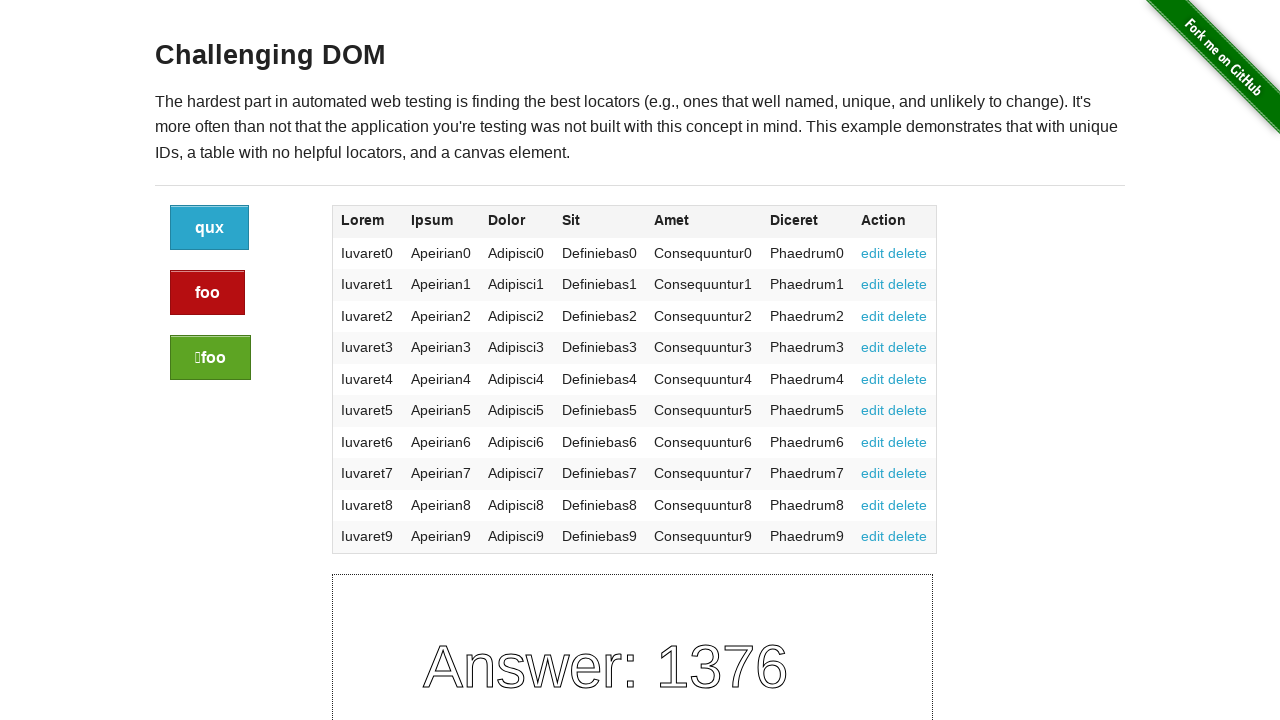

Clicked default button at (210, 228) on a.button:not(.alert):not(.success)
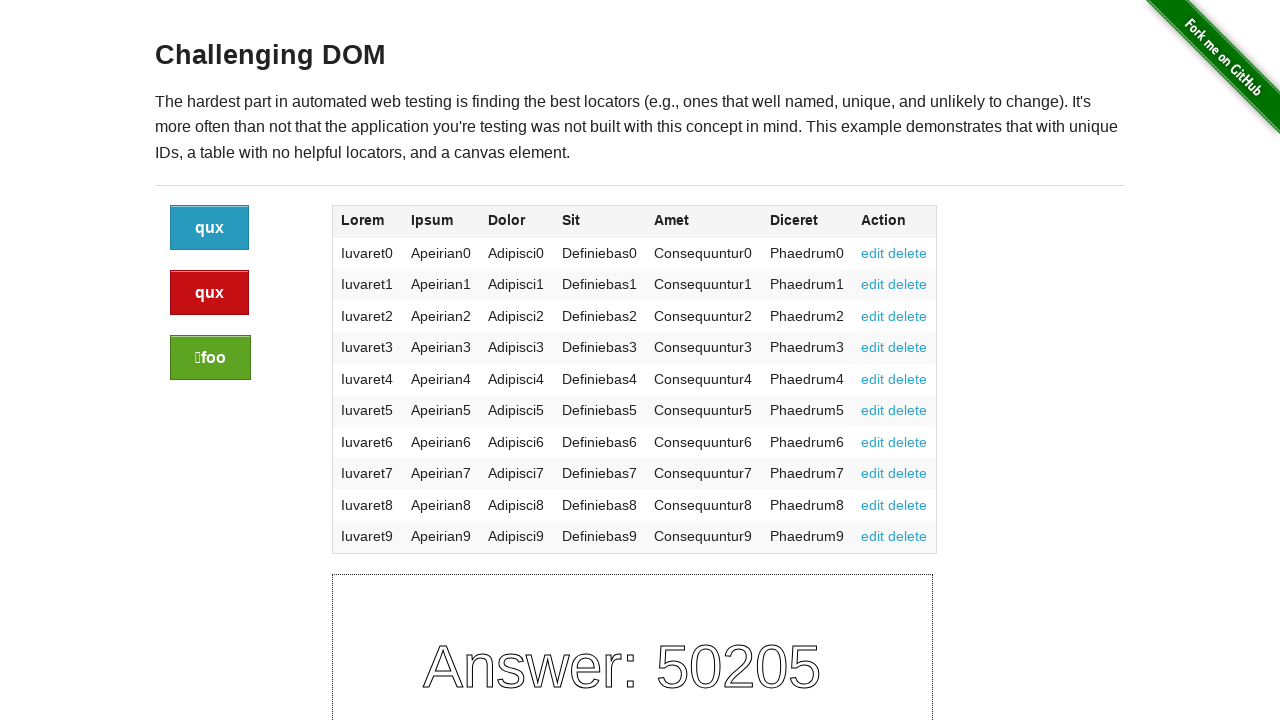

Clicked alert button at (210, 293) on a.button.alert
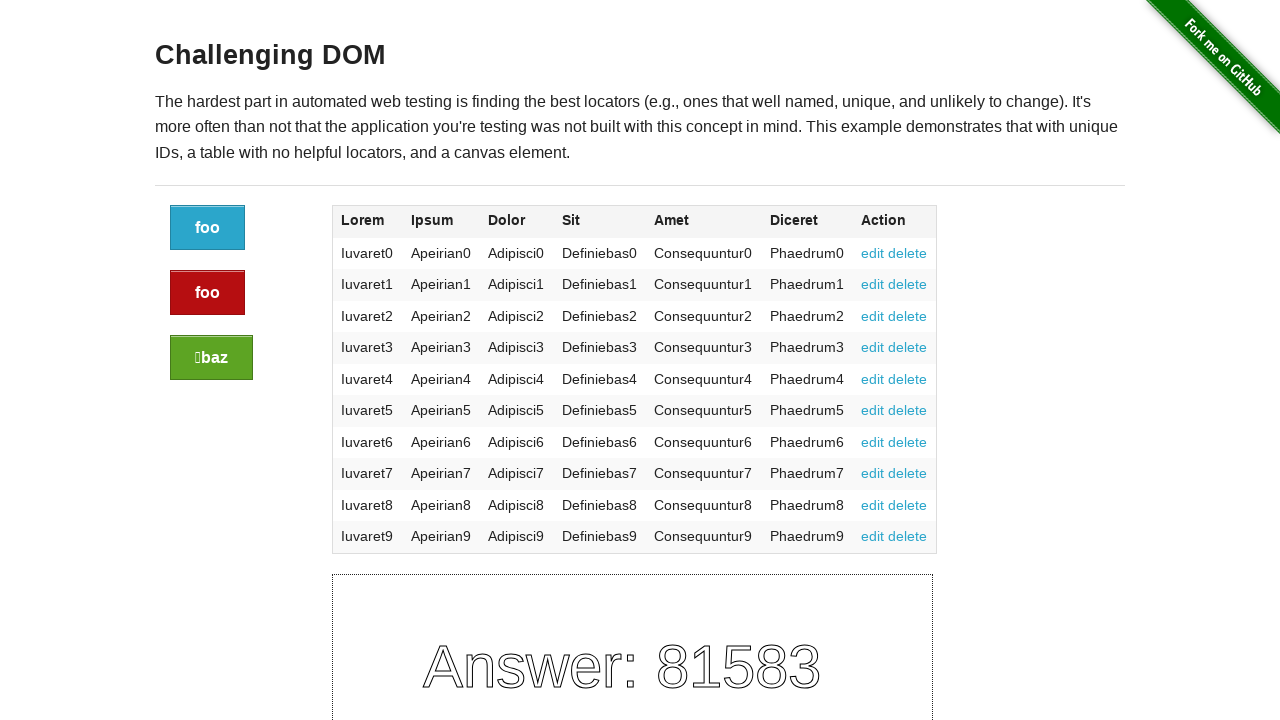

Clicked success button at (212, 358) on a.button.success
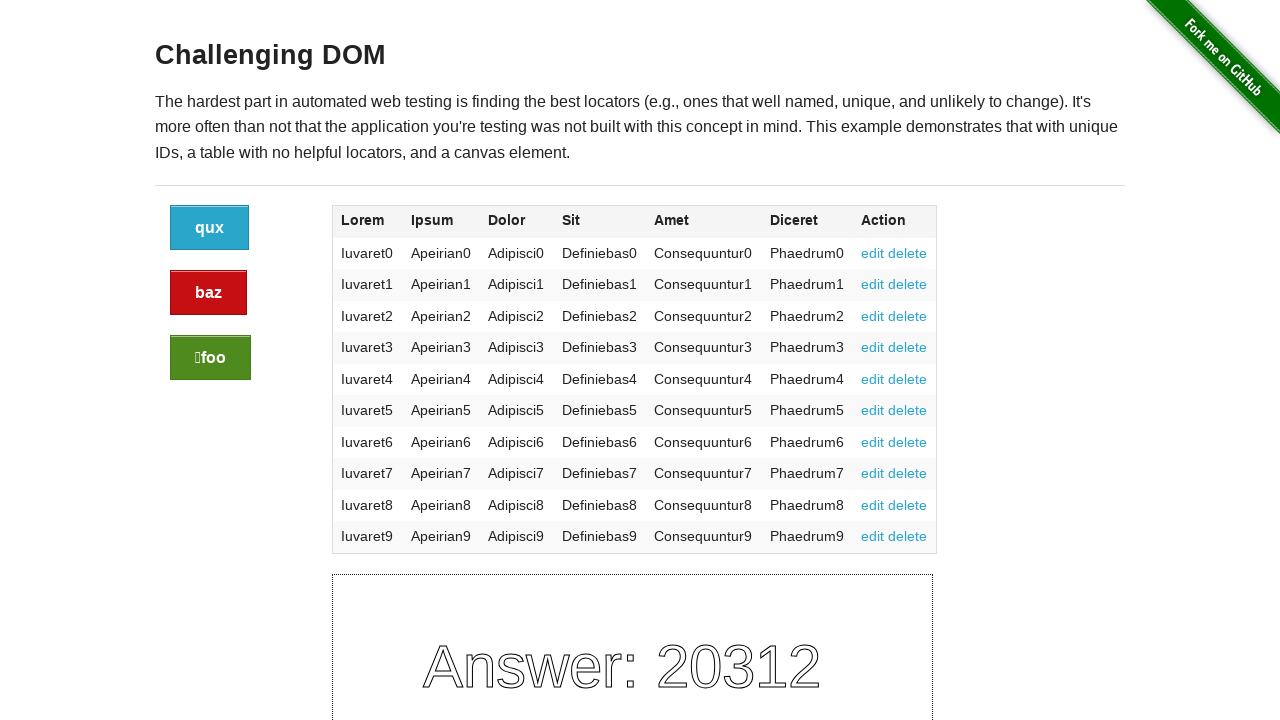

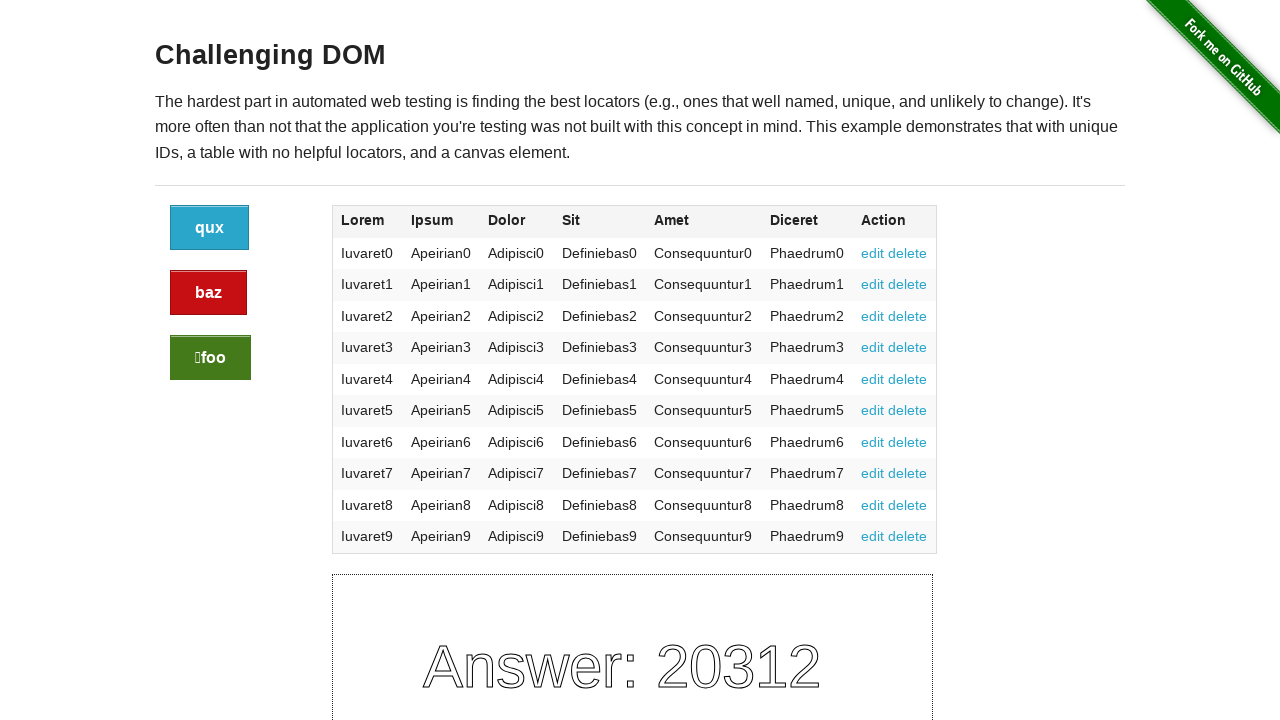